Tests a registration form by filling in first name, last name, and email fields, then submitting and verifying the success message

Starting URL: http://suninjuly.github.io/registration1.html

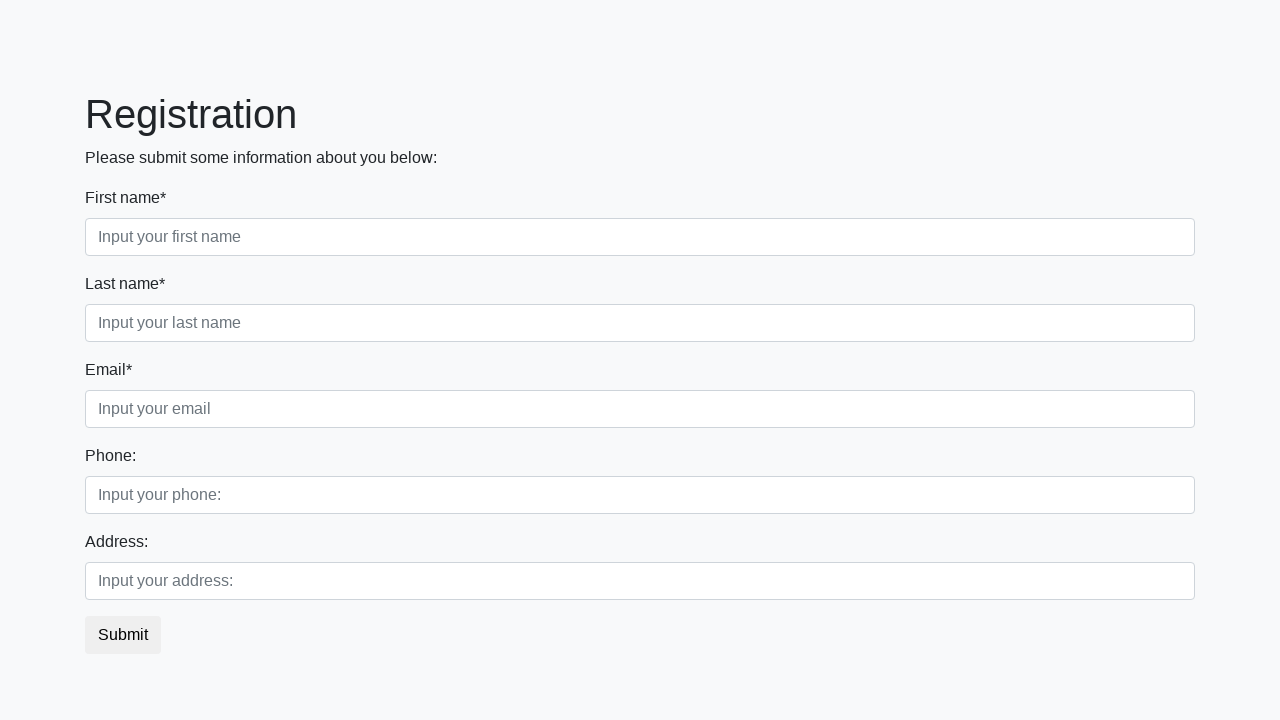

Filled first name field with 'Robo' on input[placeholder='Input your first name']
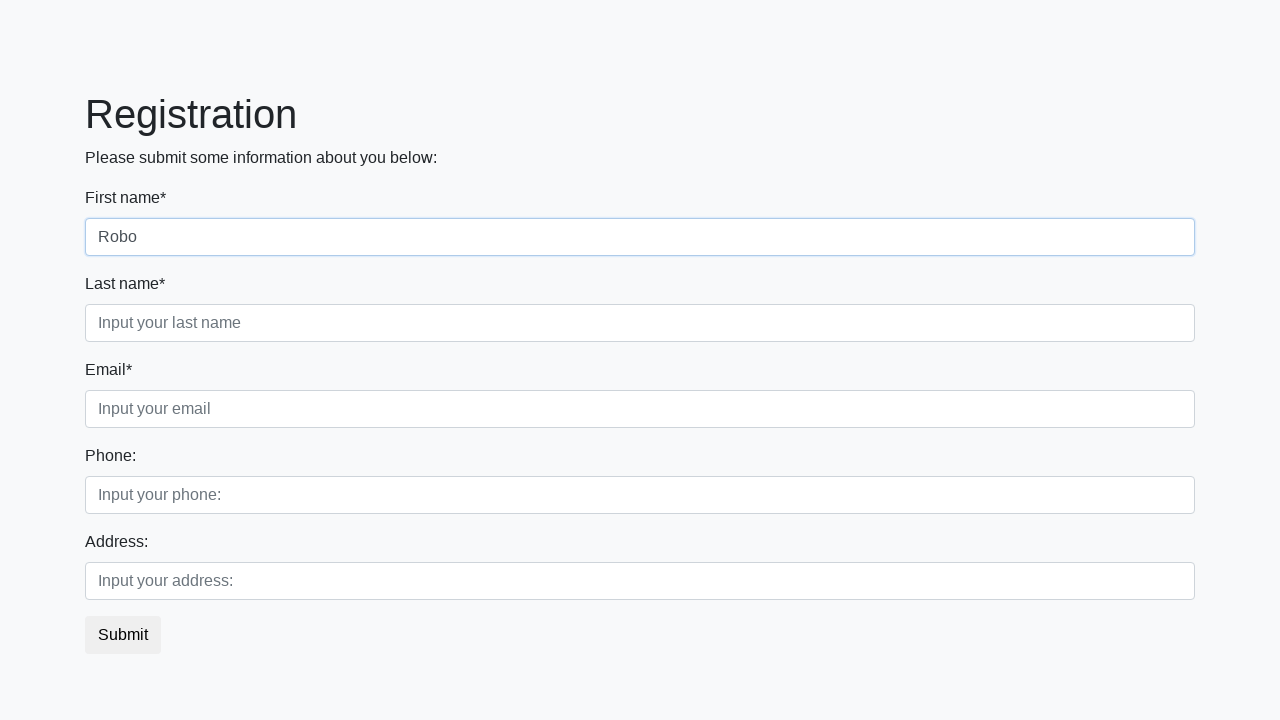

Filled last name field with 'Robotest' on input[placeholder='Input your last name']
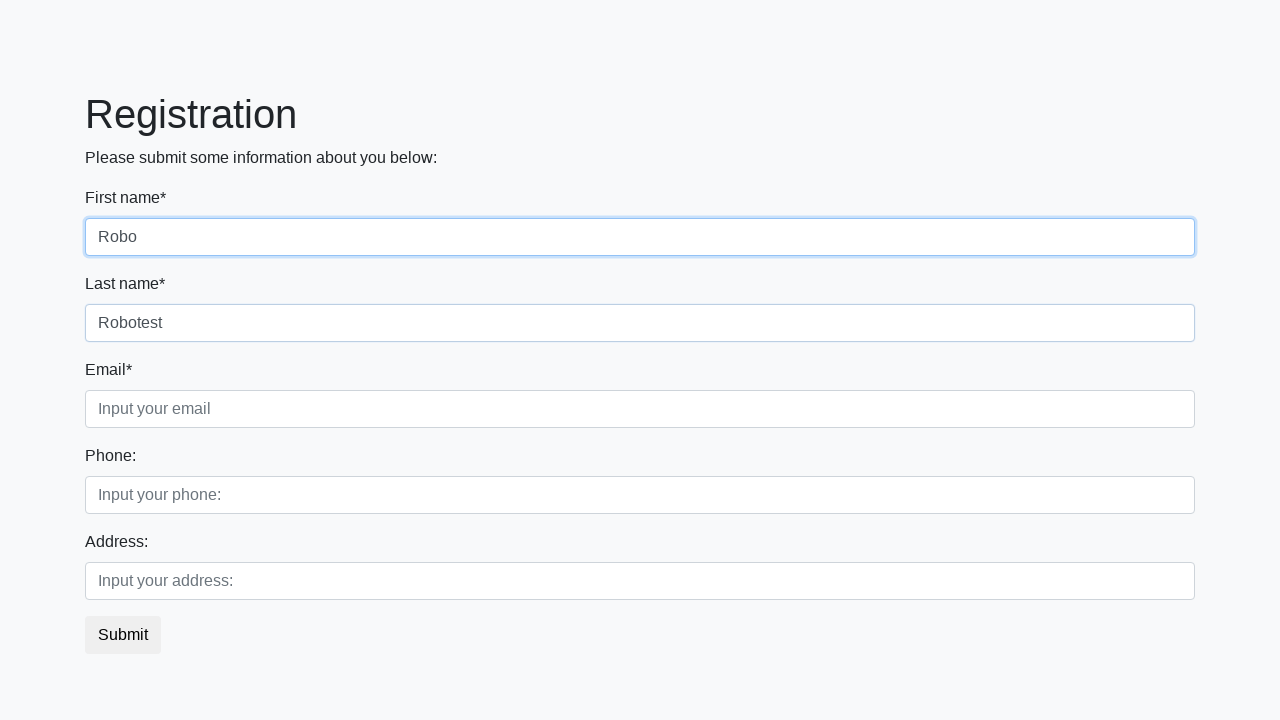

Filled email field with 'robo@robomail.com' on input[placeholder='Input your email']
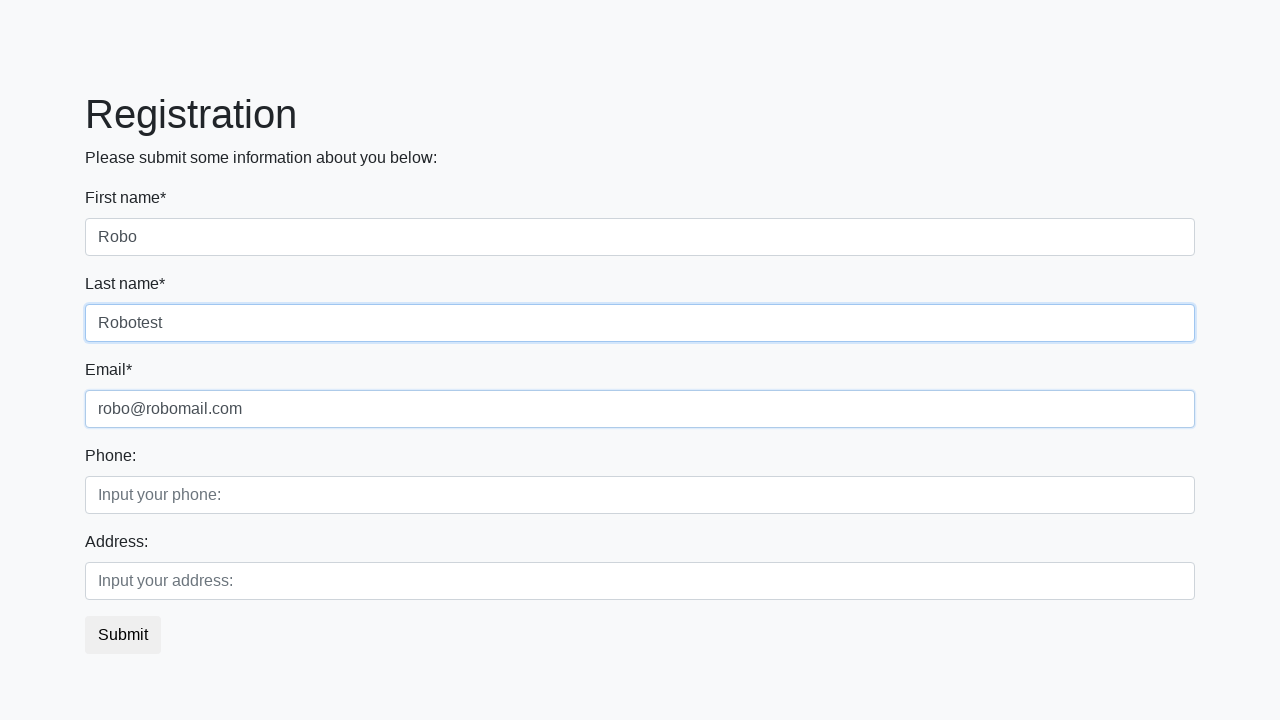

Clicked submit button to register at (123, 635) on button.btn
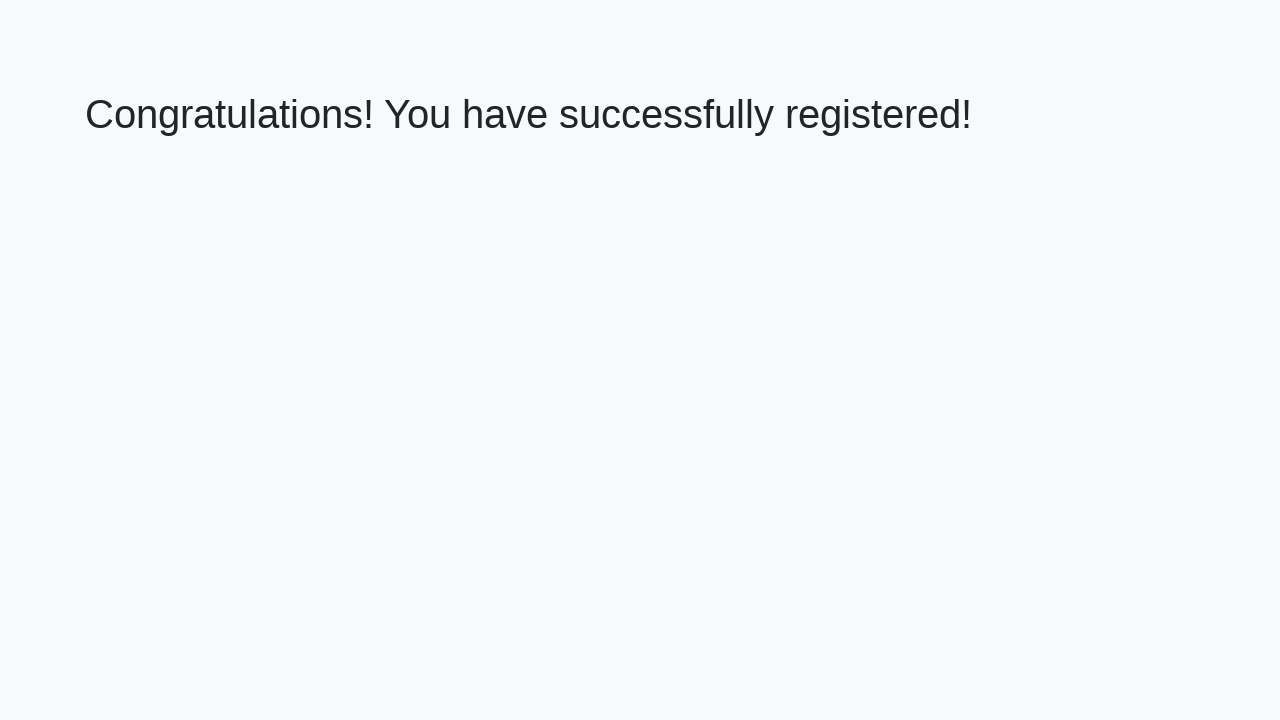

Success message appeared on page
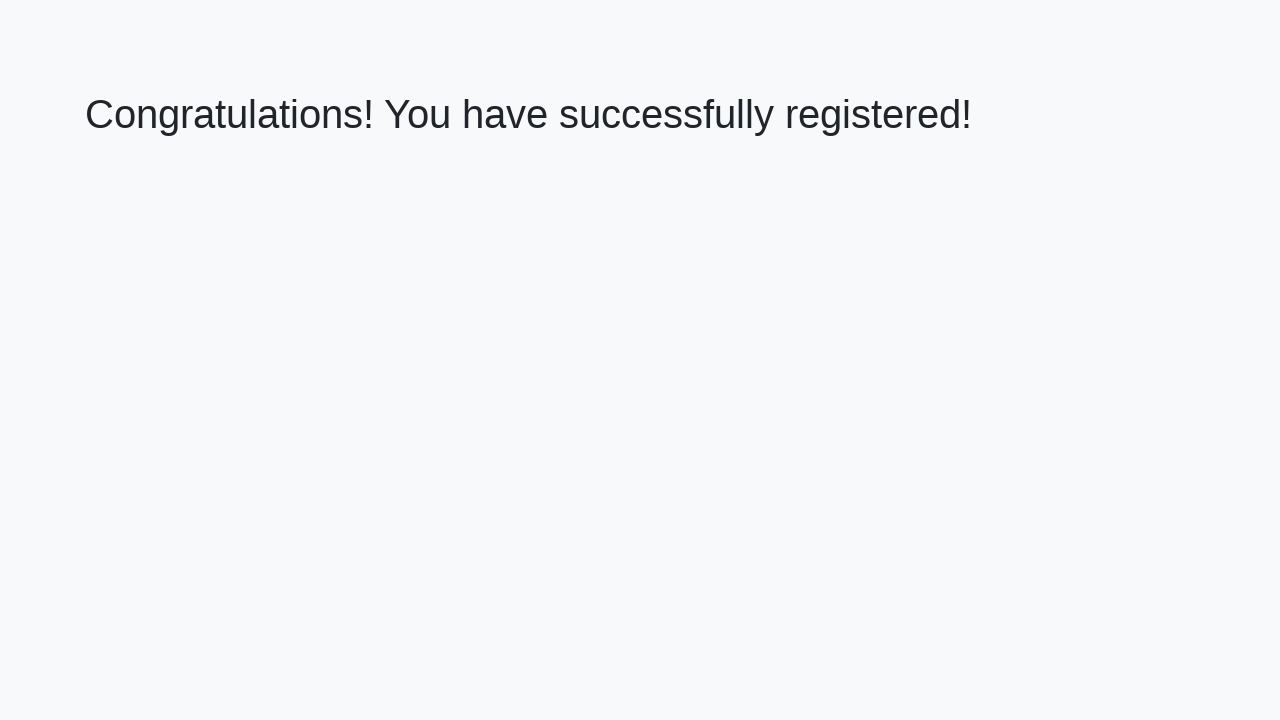

Retrieved success message text
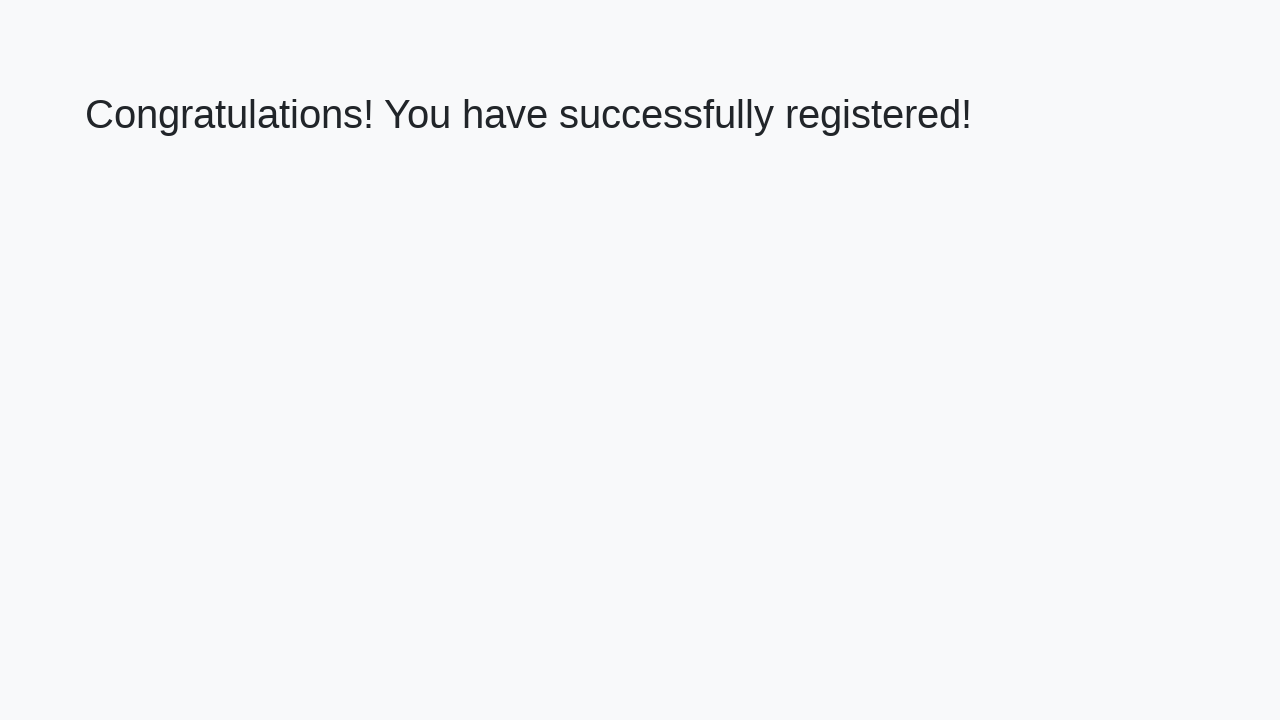

Verified success message: 'Congratulations! You have successfully registered!'
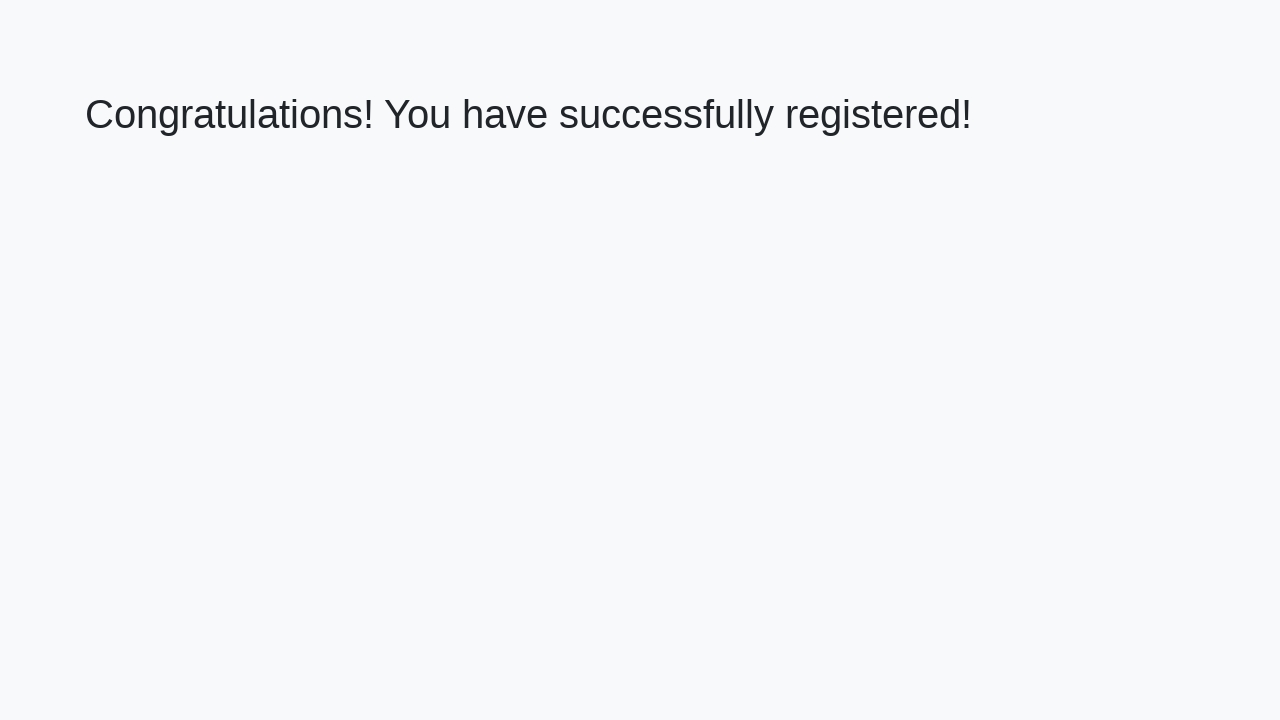

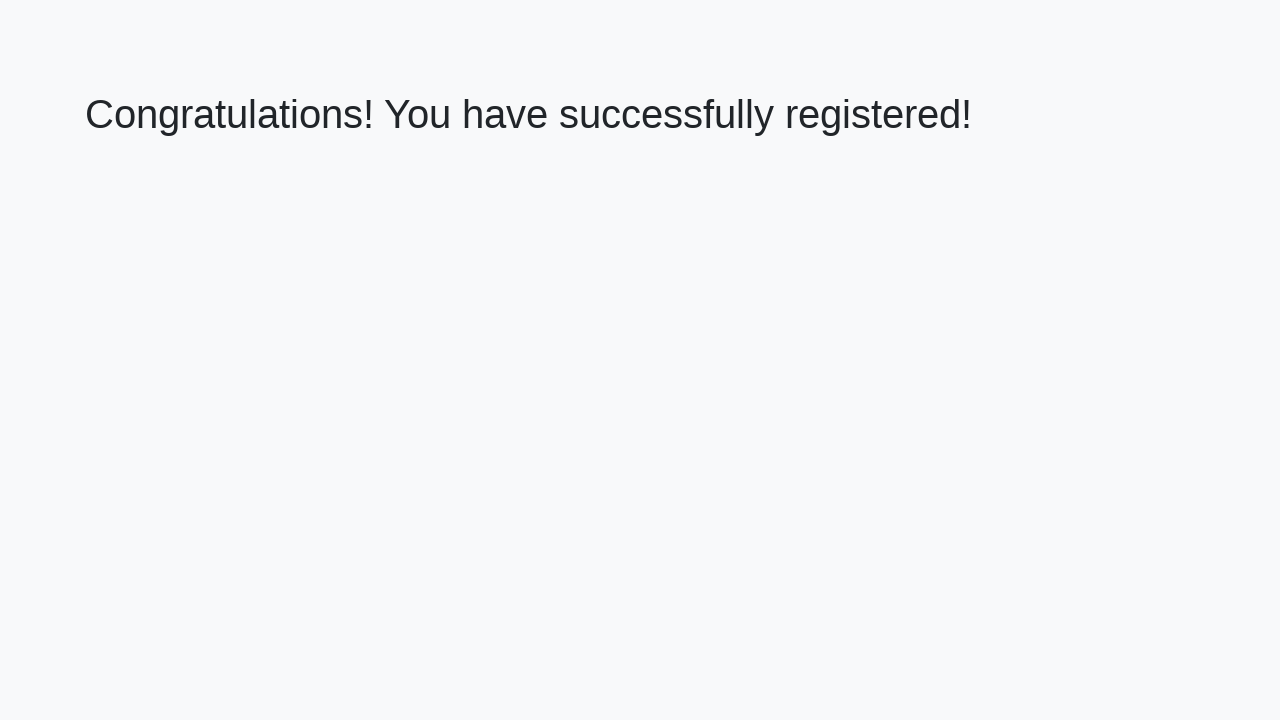